Tests drag-and-drop functionality on jQueryUI's Droppable demo by navigating to the demo page, switching to the iframe containing the demo, and performing a drag-and-drop action from a draggable element to a droppable target.

Starting URL: https://jqueryui.com/

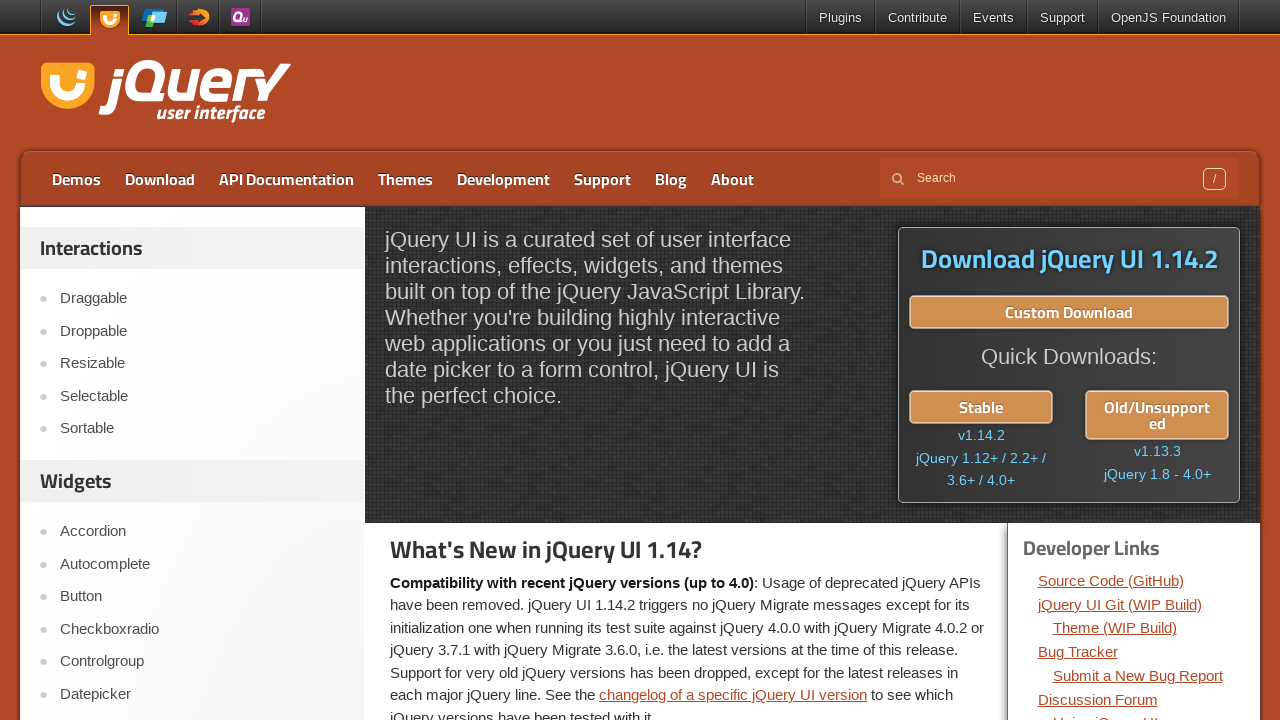

Clicked on Droppable link to navigate to the demo at (202, 331) on text=Droppable
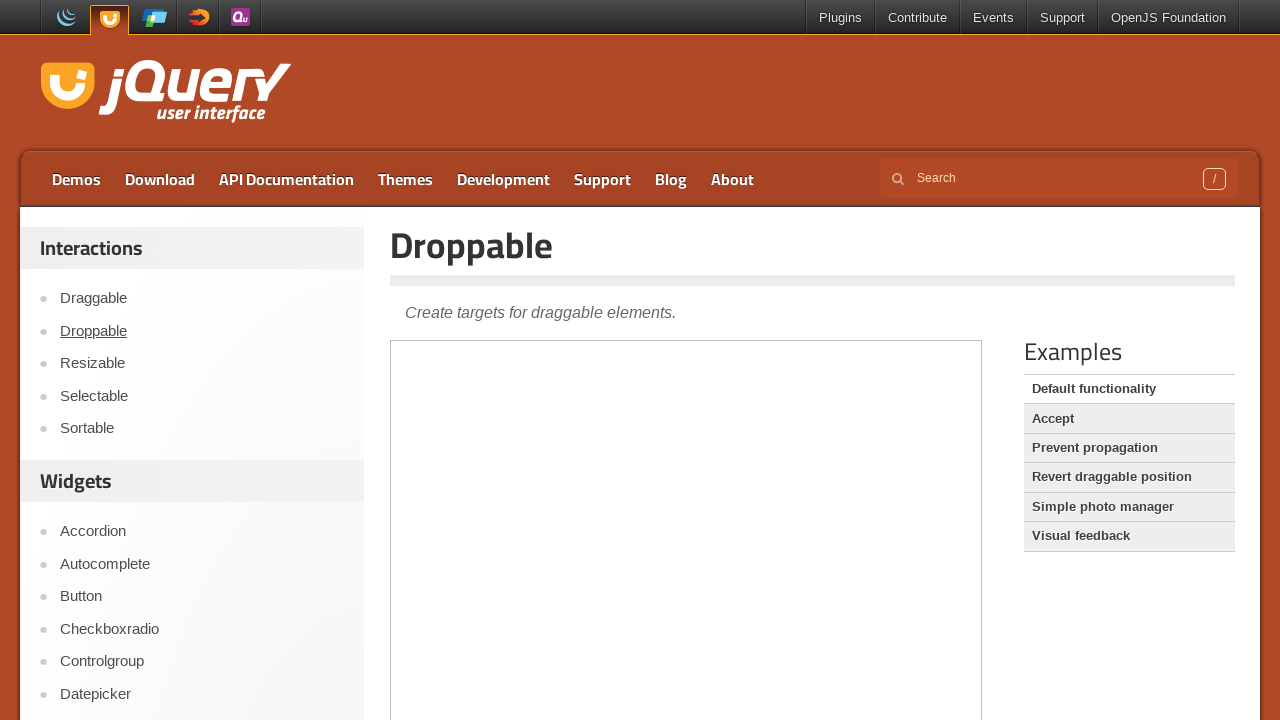

Demo iframe loaded and located
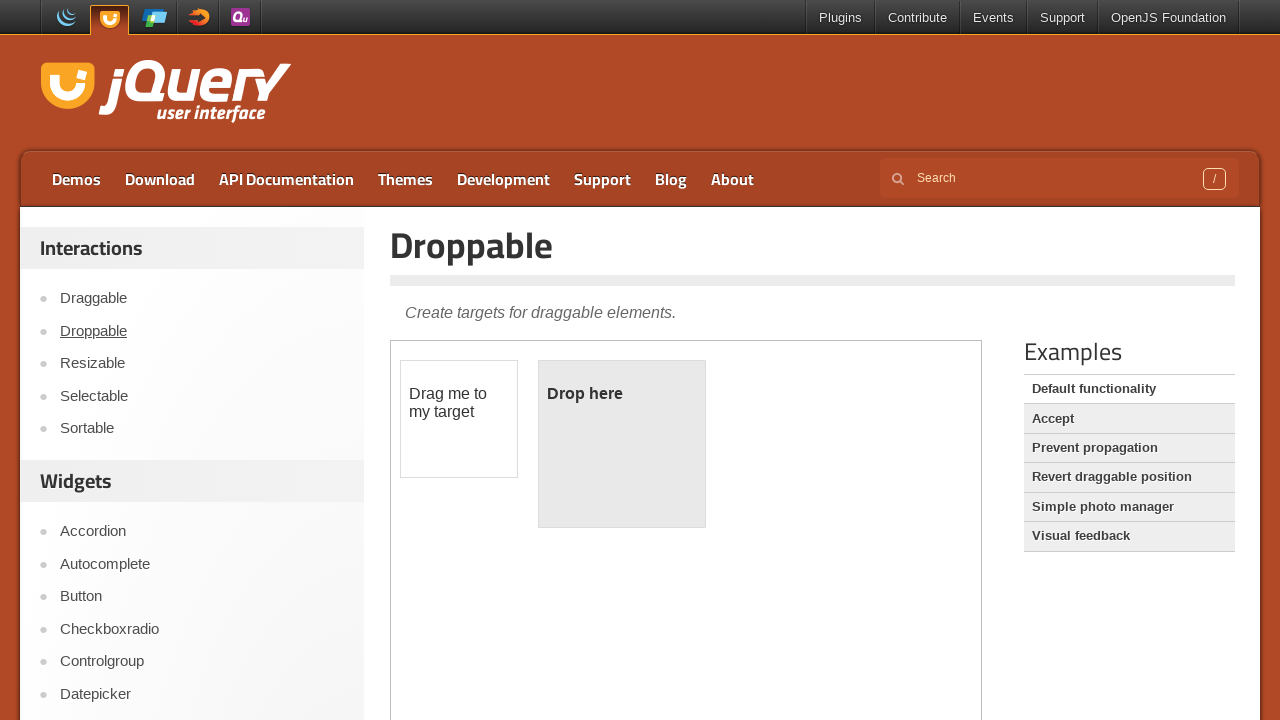

Switched to iframe content frame
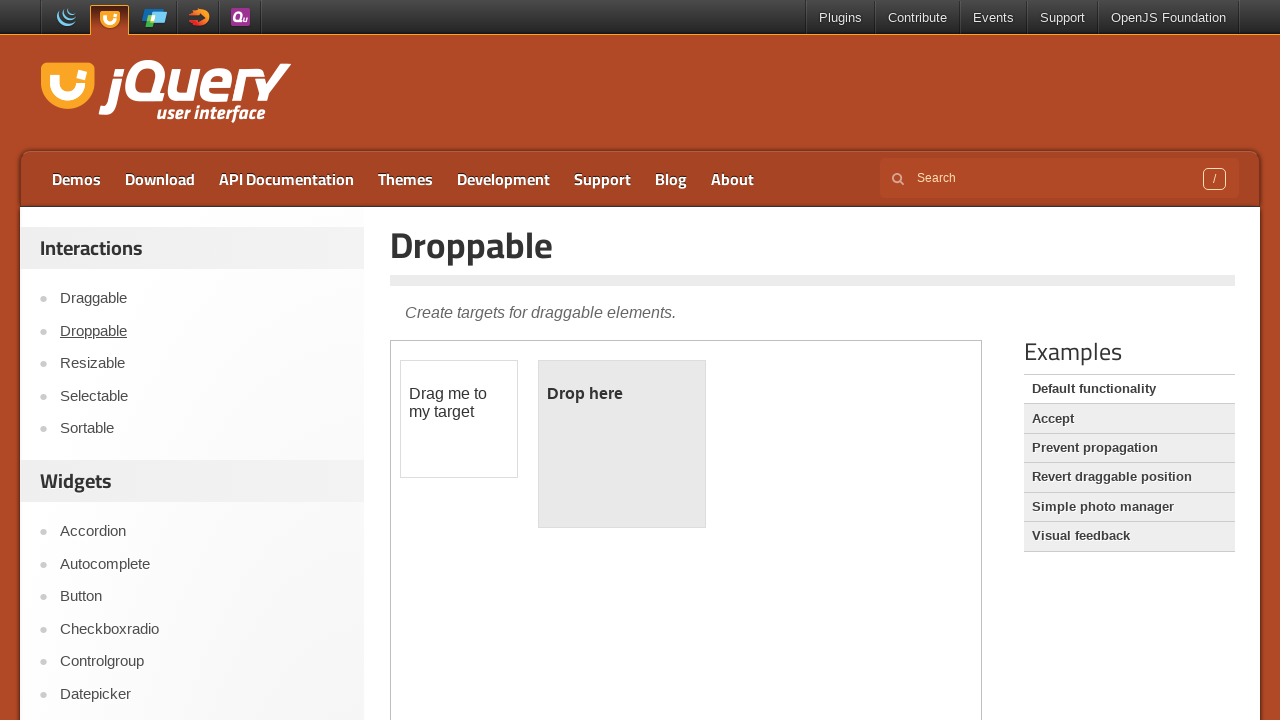

Draggable element (#draggable) is present in iframe
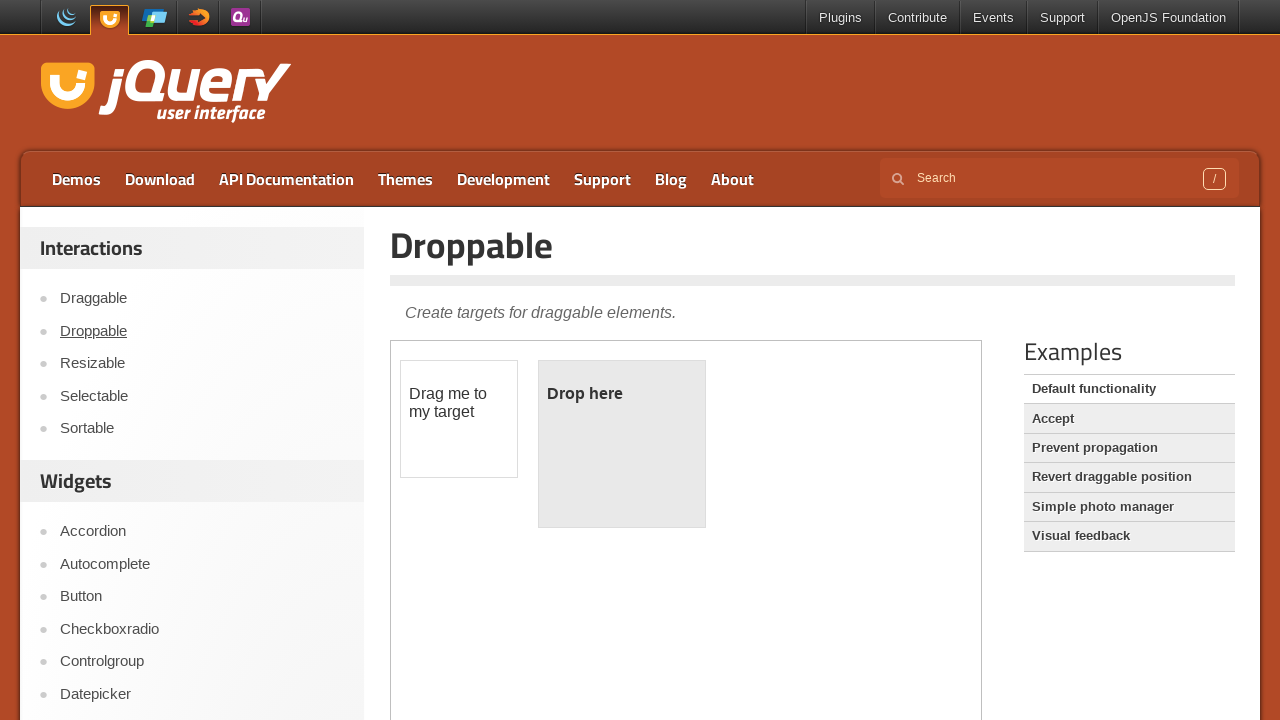

Droppable element (#droppable) is present in iframe
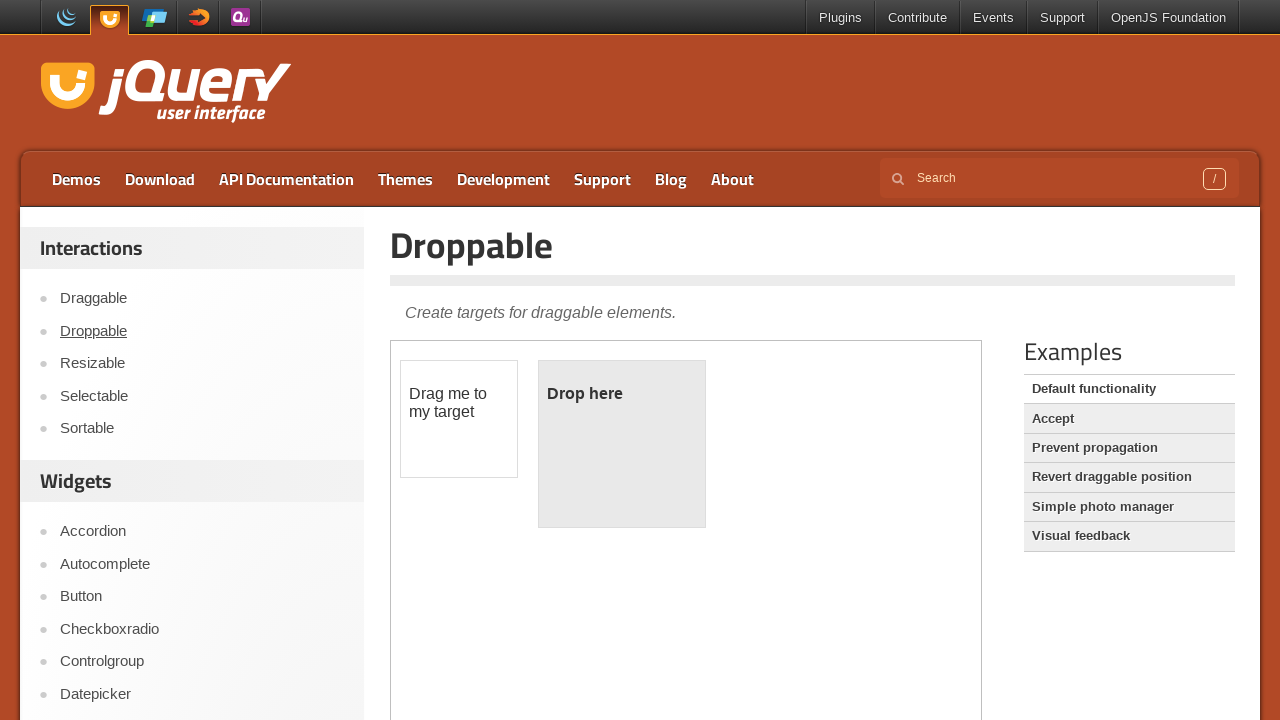

Performed drag-and-drop action from #draggable to #droppable
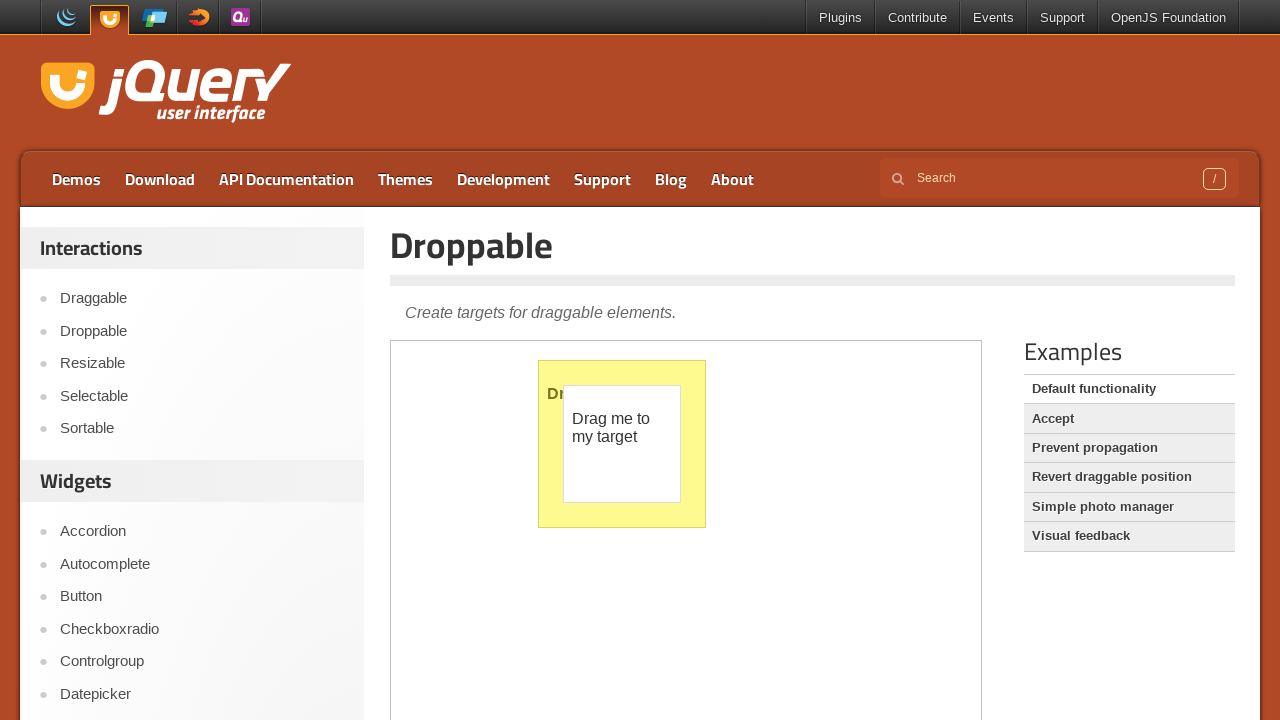

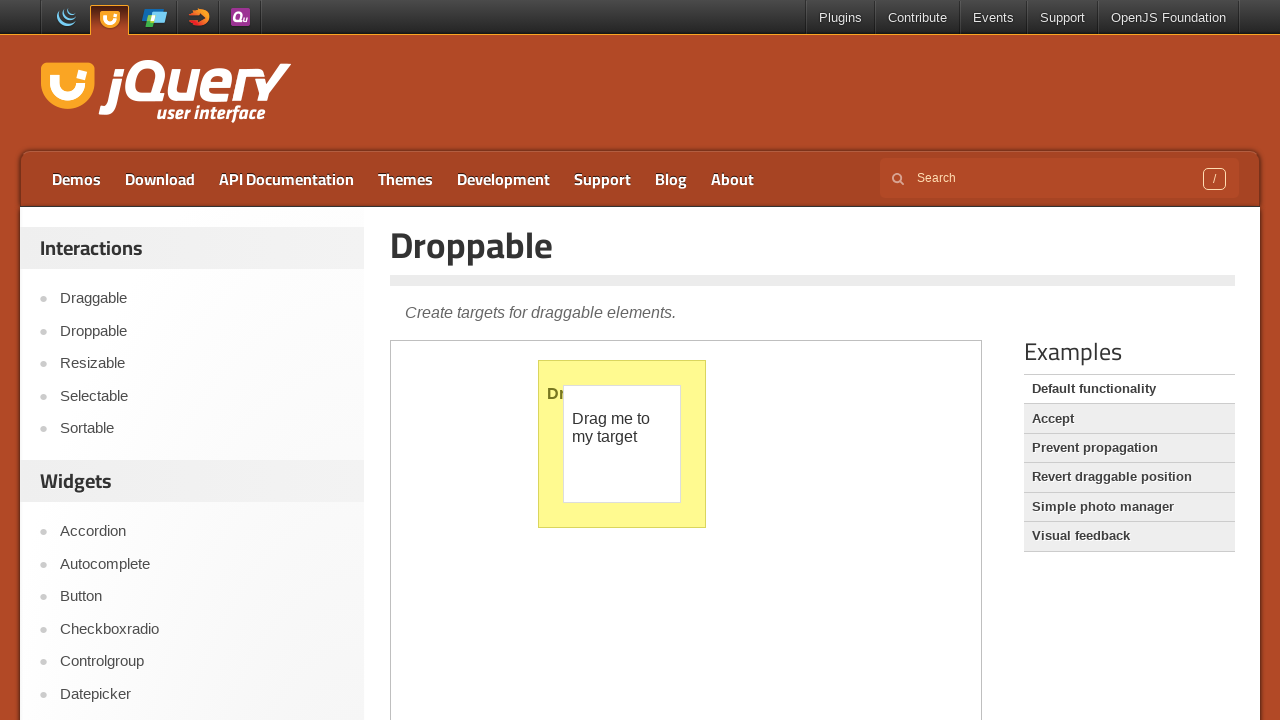